Tests adding specific grocery items (Cucumber, Brocolli, Beetroot) to cart by iterating through product list and clicking "Add to cart" buttons for matching items

Starting URL: https://rahulshettyacademy.com/seleniumPractise/

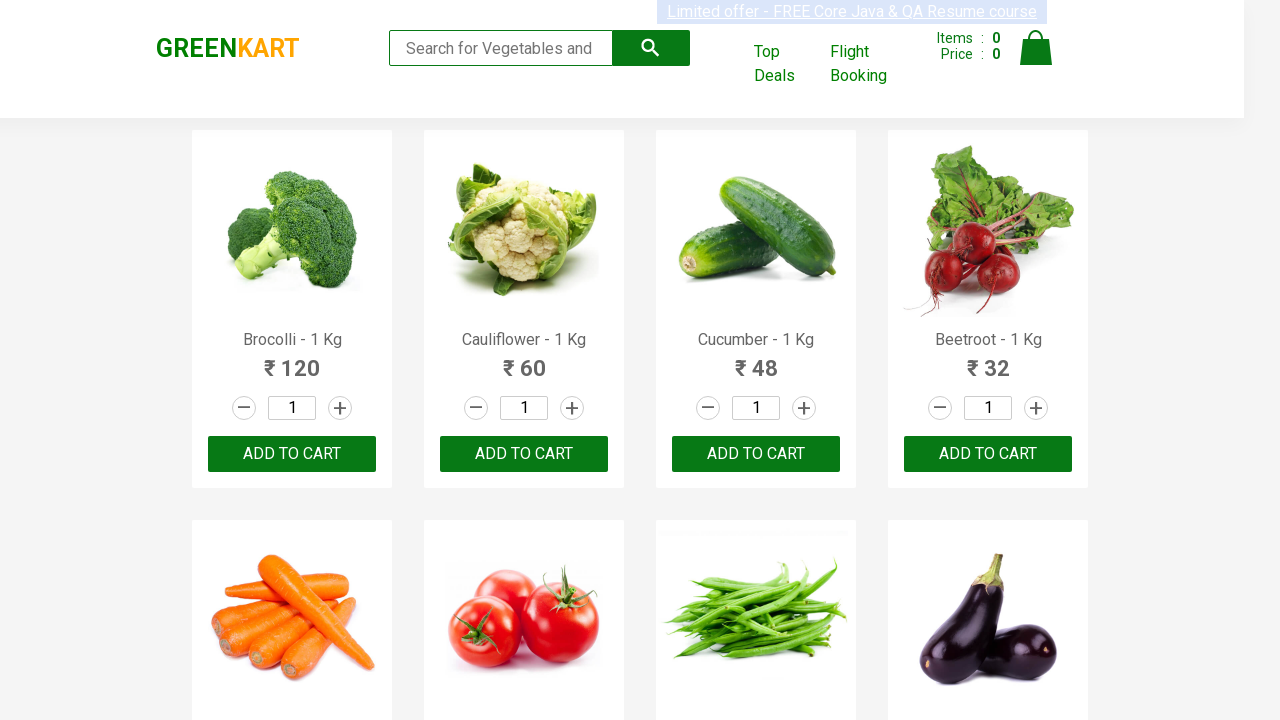

Waited for product list to load (h4.product-name selector)
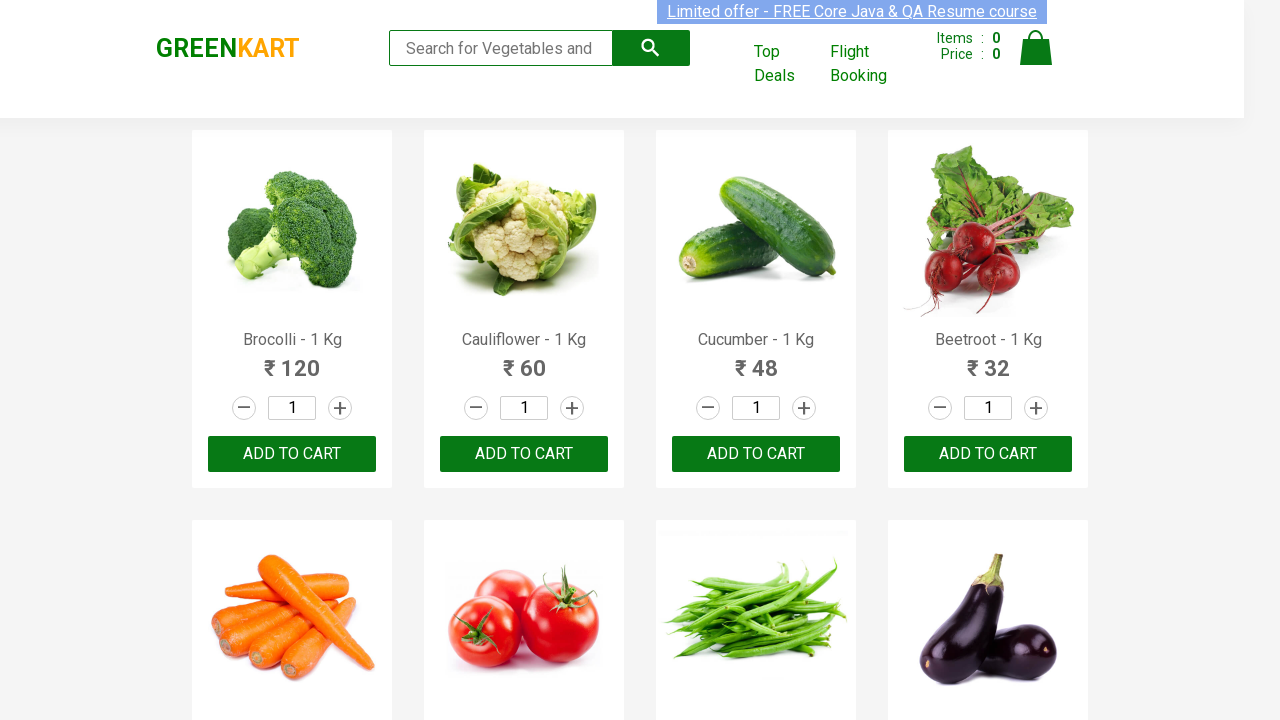

Defined items to add to cart: Cucumber, Brocolli, Beetroot
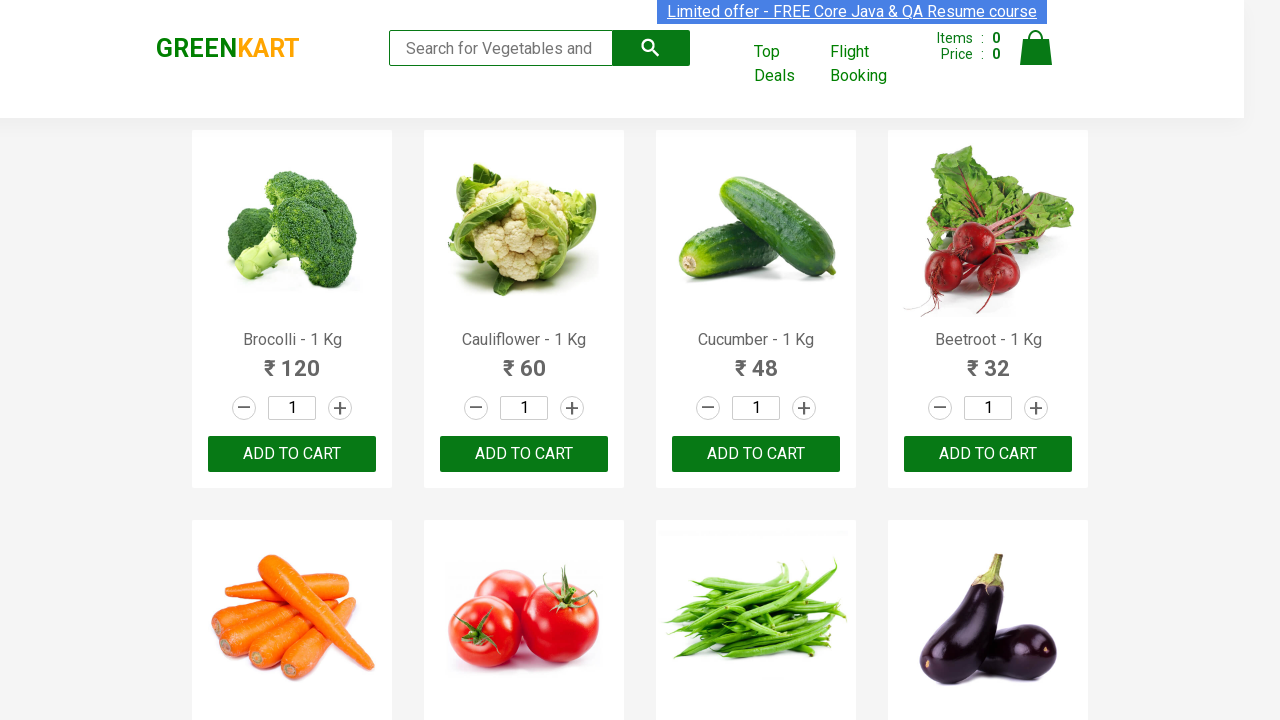

Retrieved all product elements from page
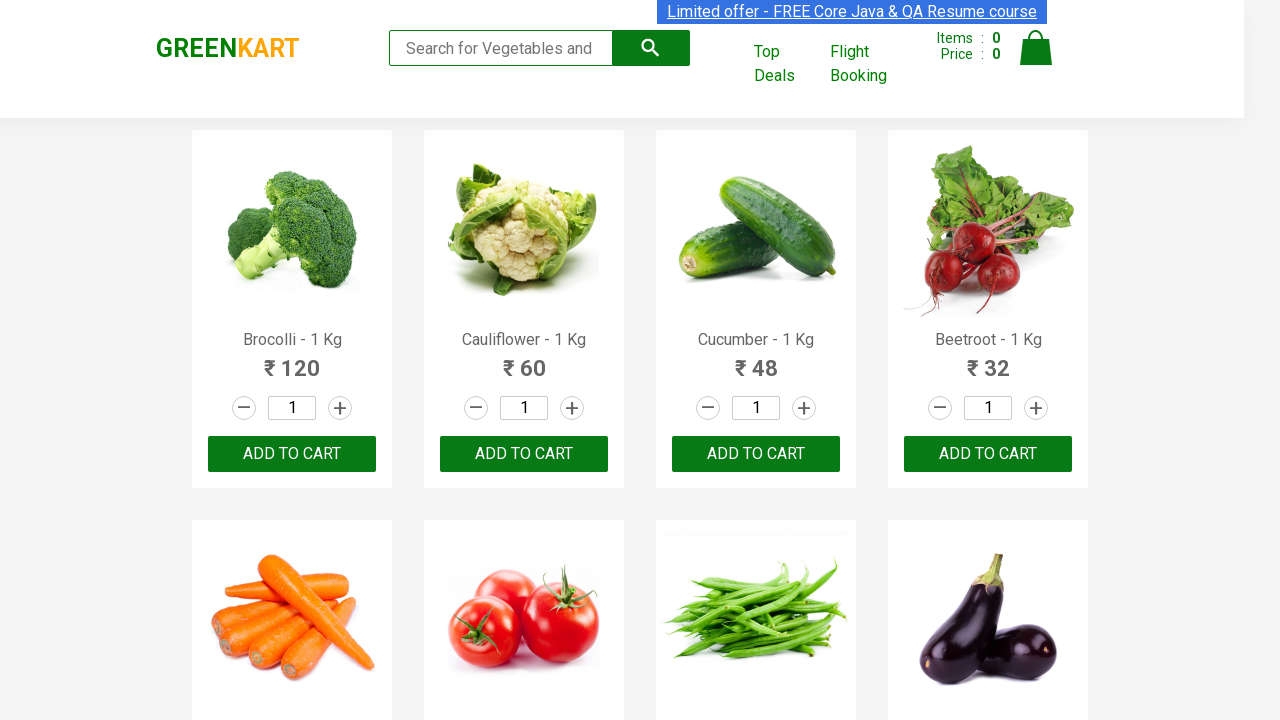

Retrieved text content from product element 0
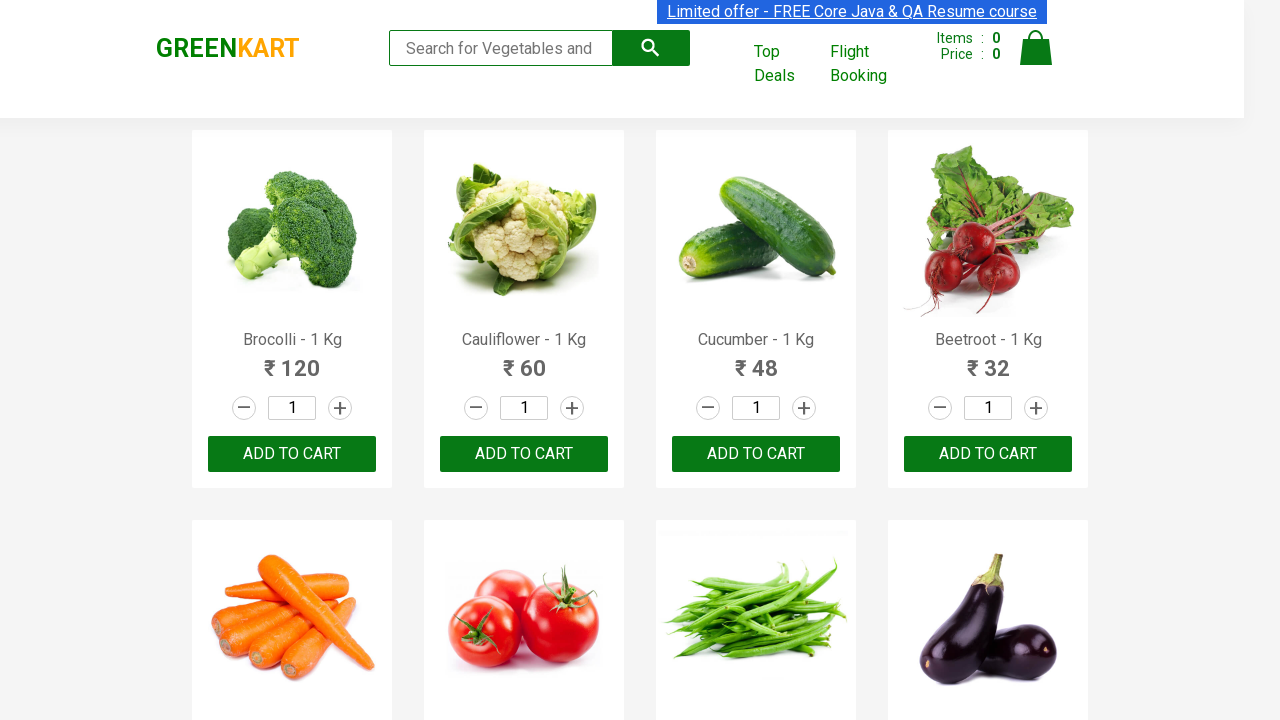

Parsed product name: 'Brocolli'
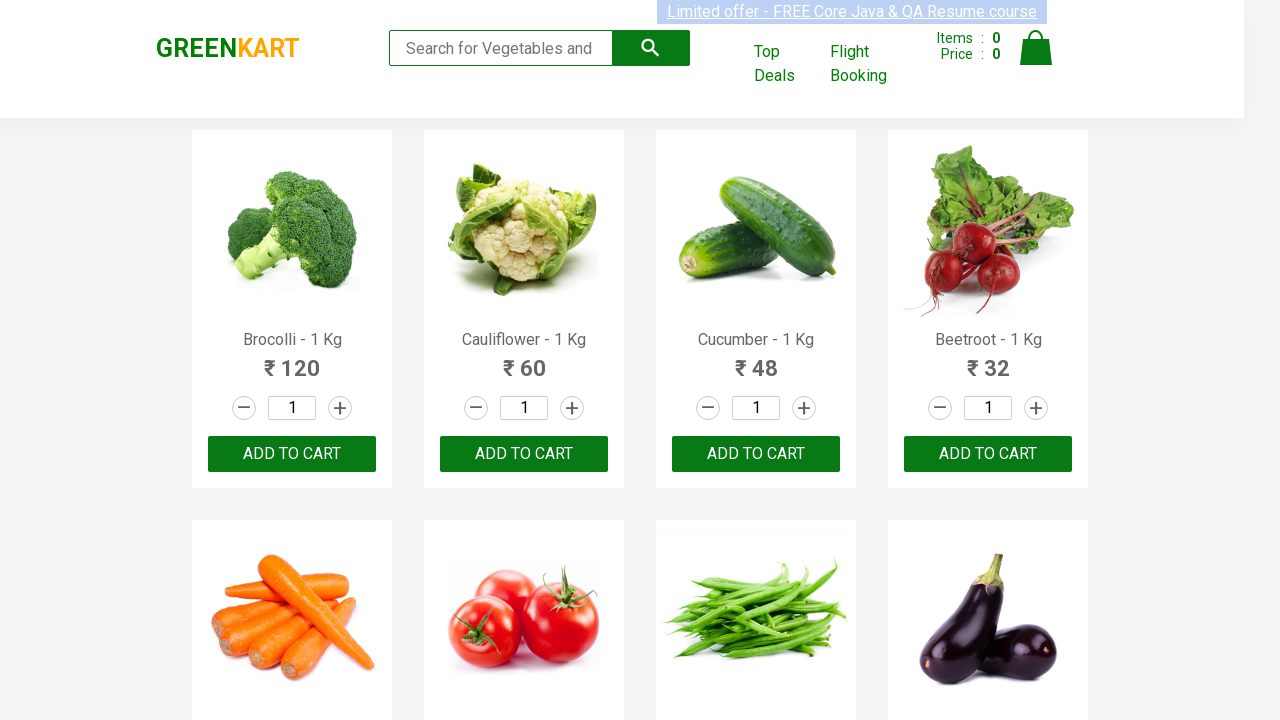

Found matching item: 'Brocolli' (1/3)
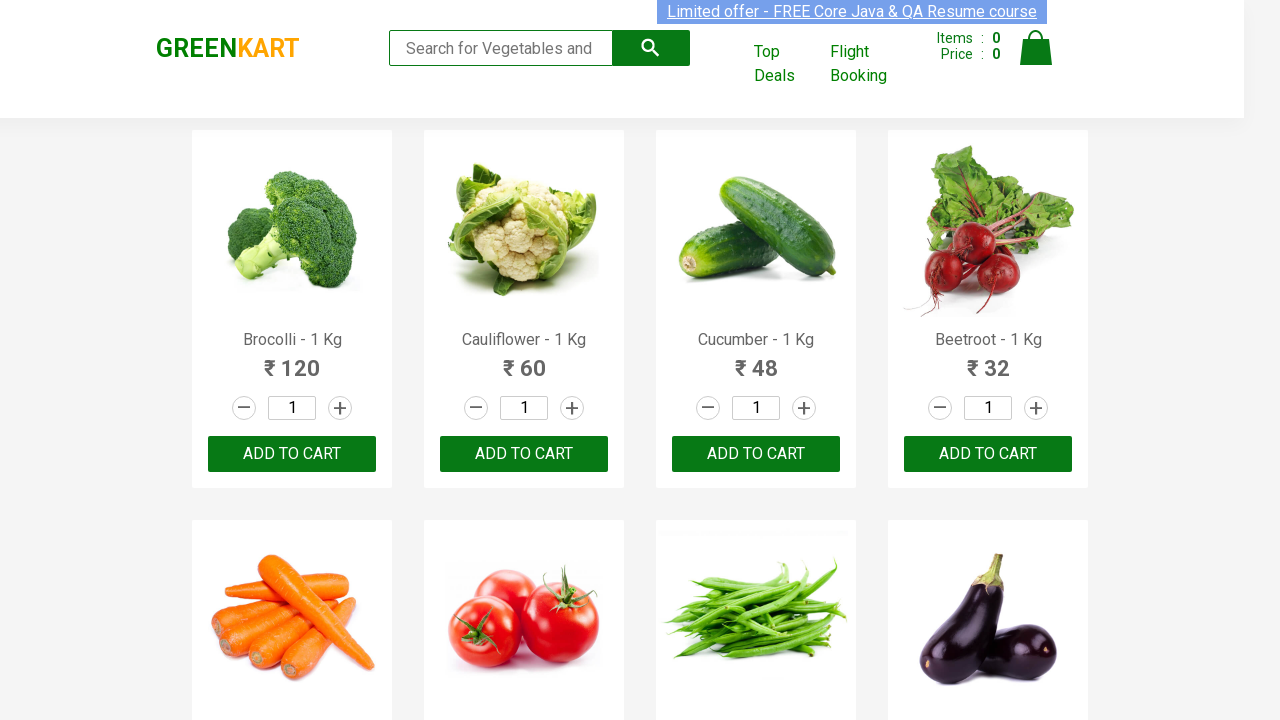

Clicked 'Add to cart' button for 'Brocolli' at (292, 454) on xpath=//div[@class='product-action']/button >> nth=0
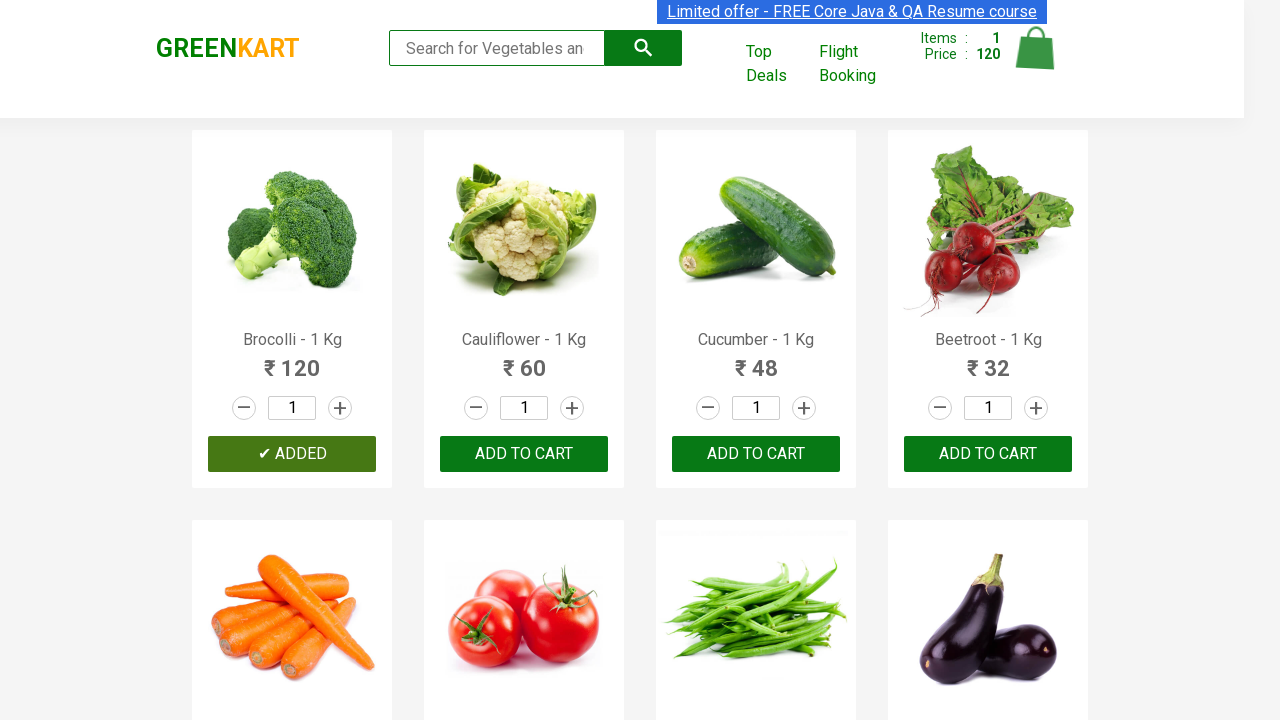

Retrieved text content from product element 1
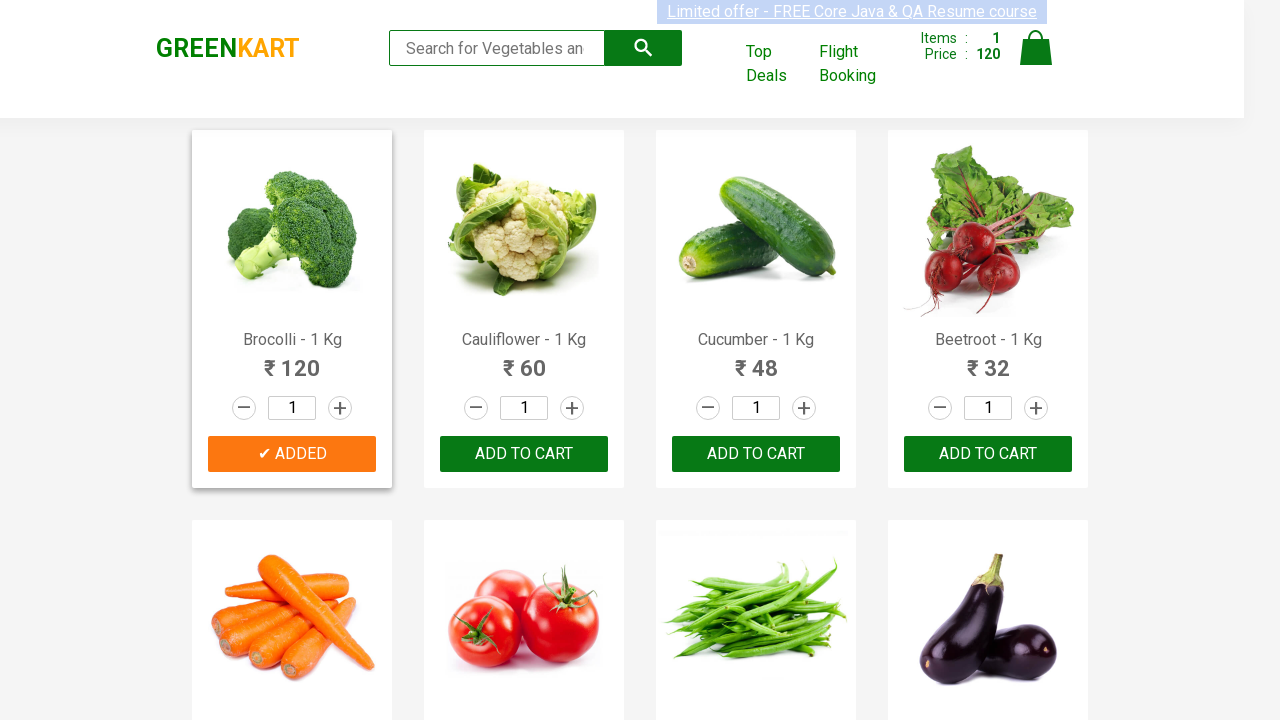

Parsed product name: 'Cauliflower'
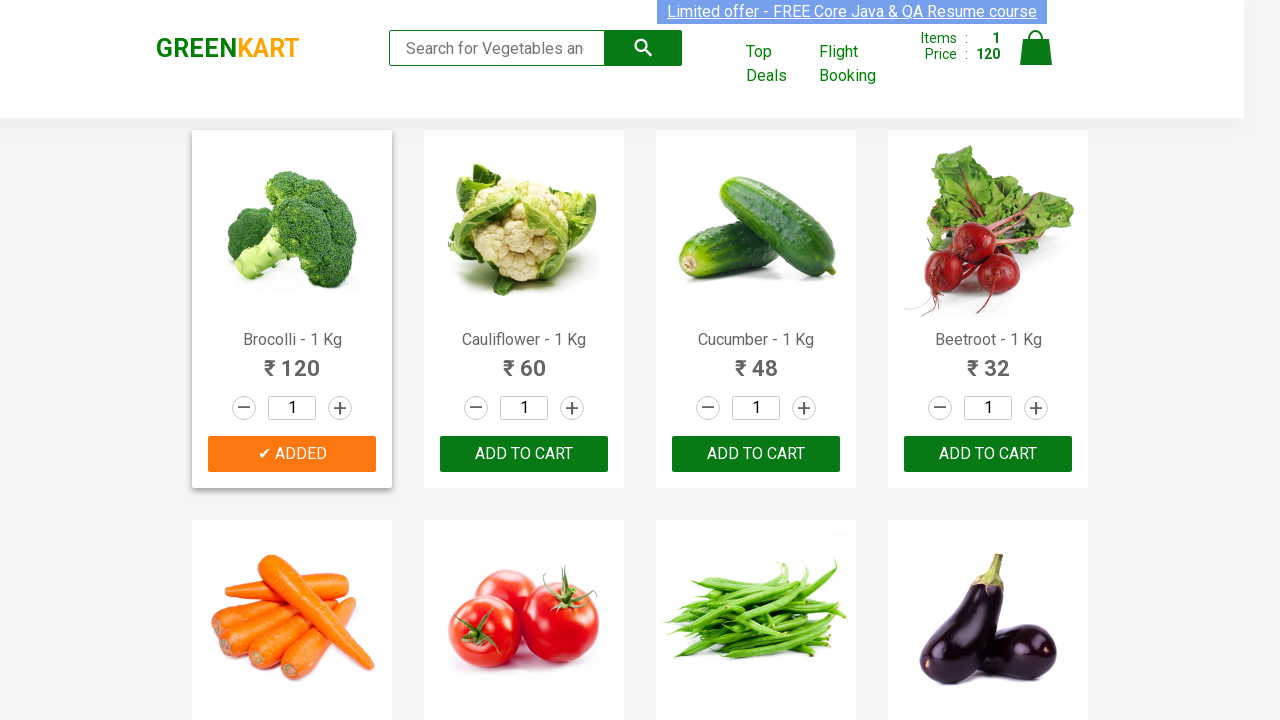

Retrieved text content from product element 2
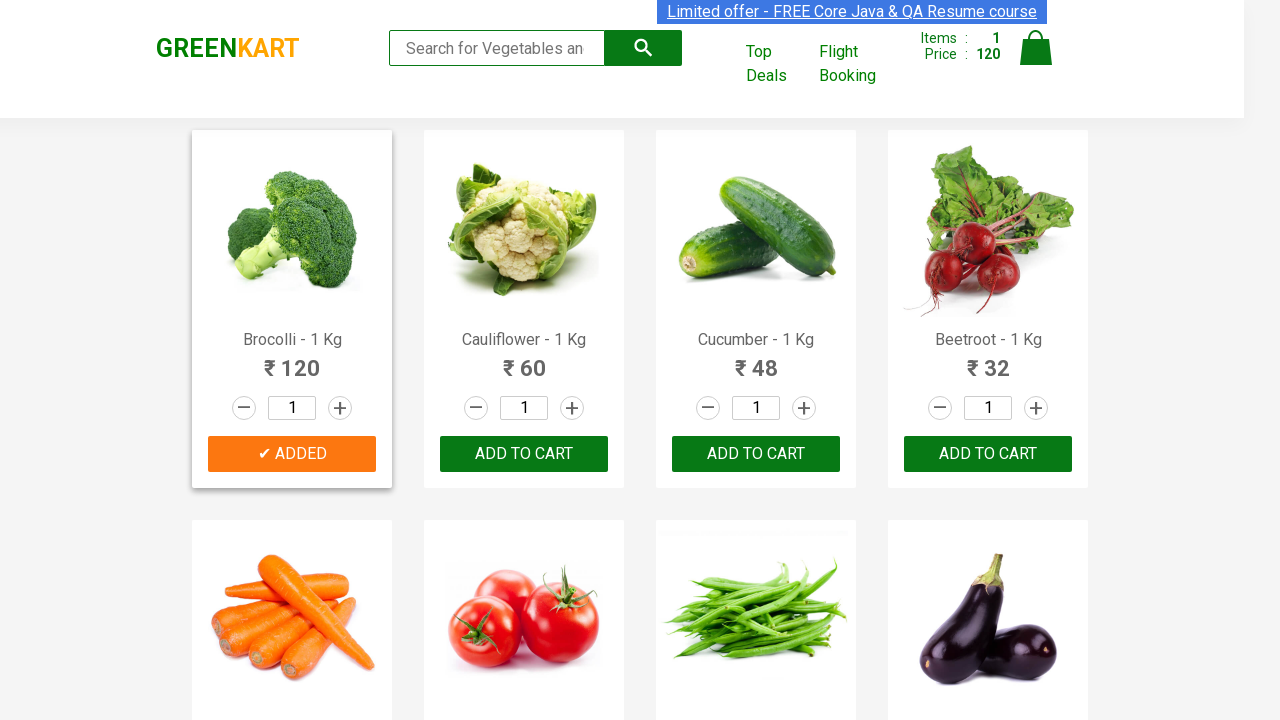

Parsed product name: 'Cucumber'
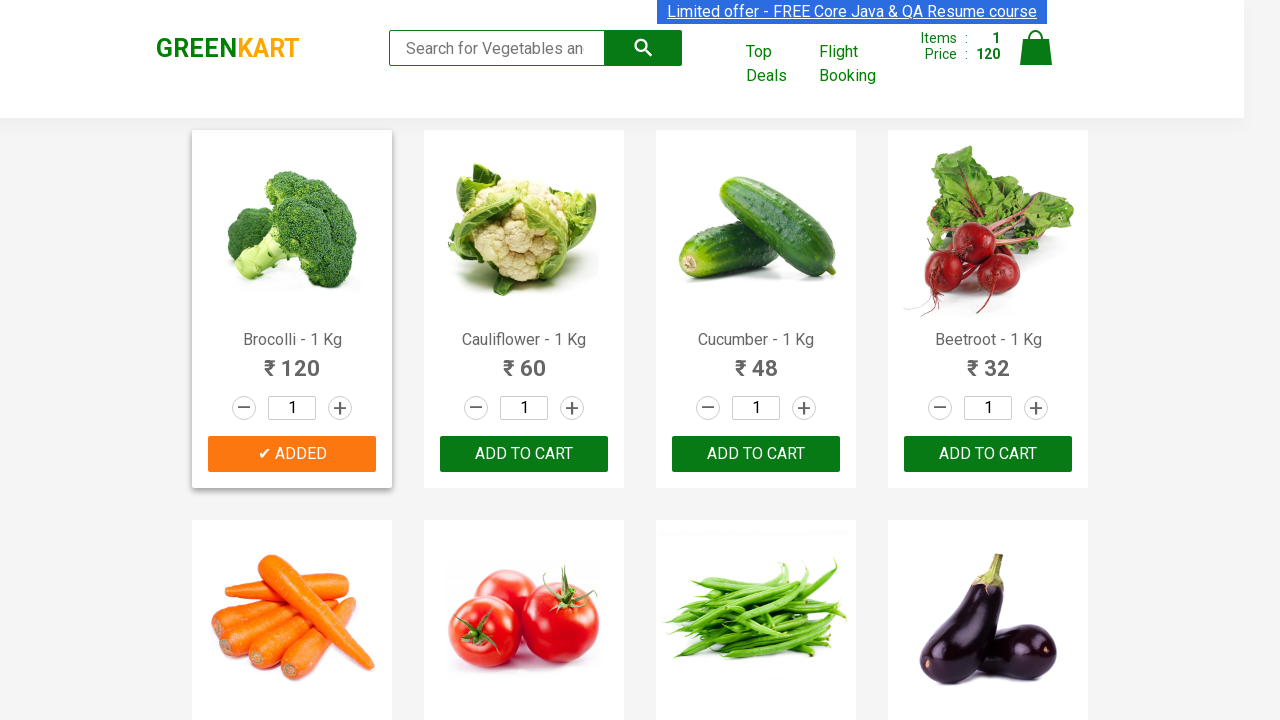

Found matching item: 'Cucumber' (2/3)
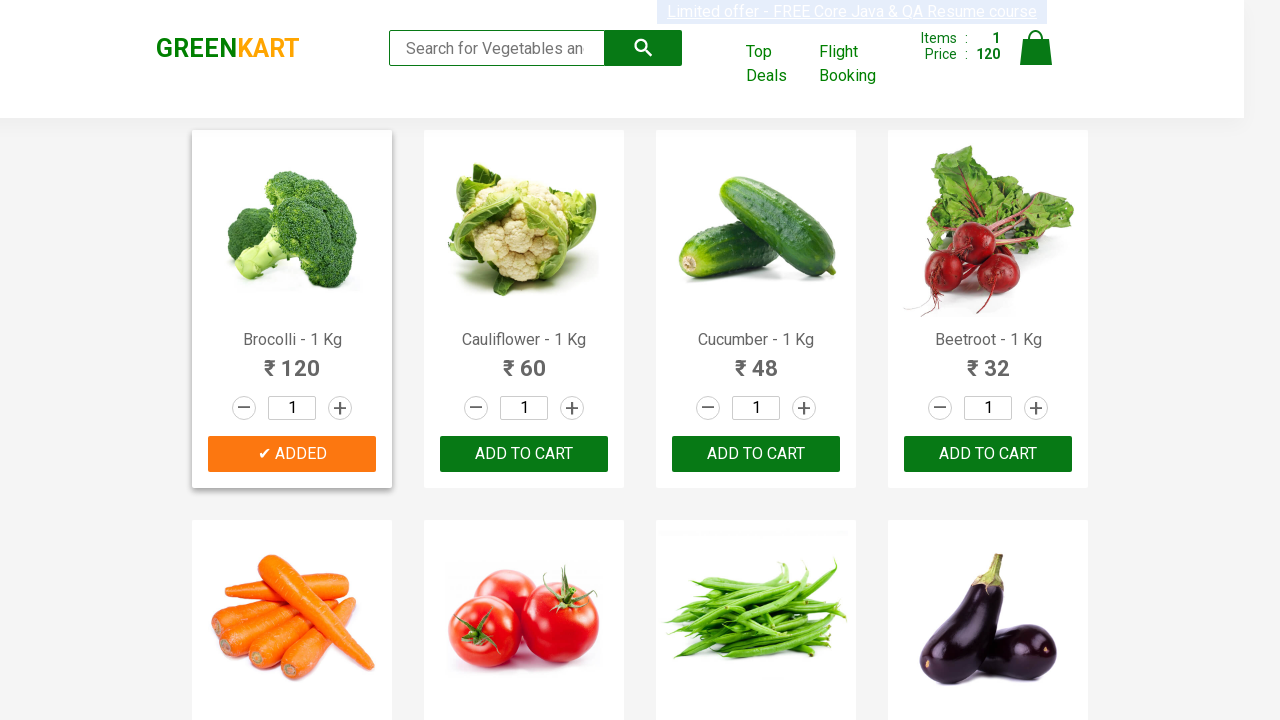

Clicked 'Add to cart' button for 'Cucumber' at (756, 454) on xpath=//div[@class='product-action']/button >> nth=2
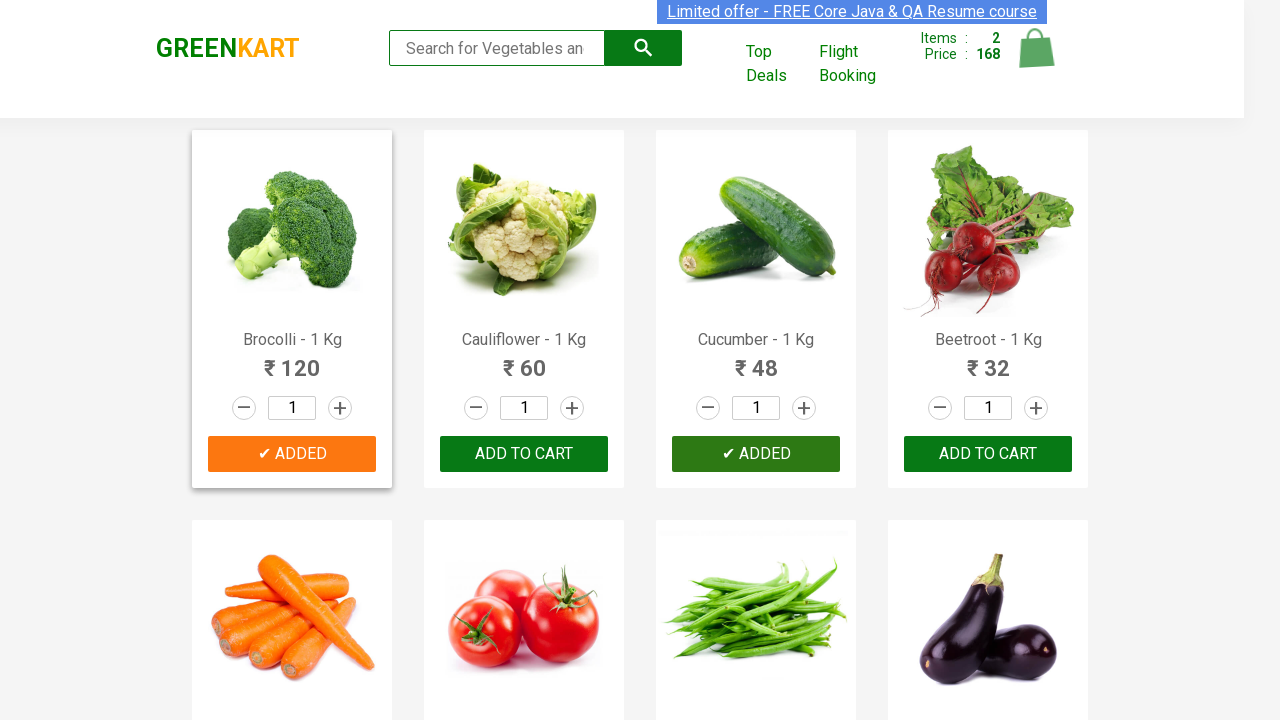

Retrieved text content from product element 3
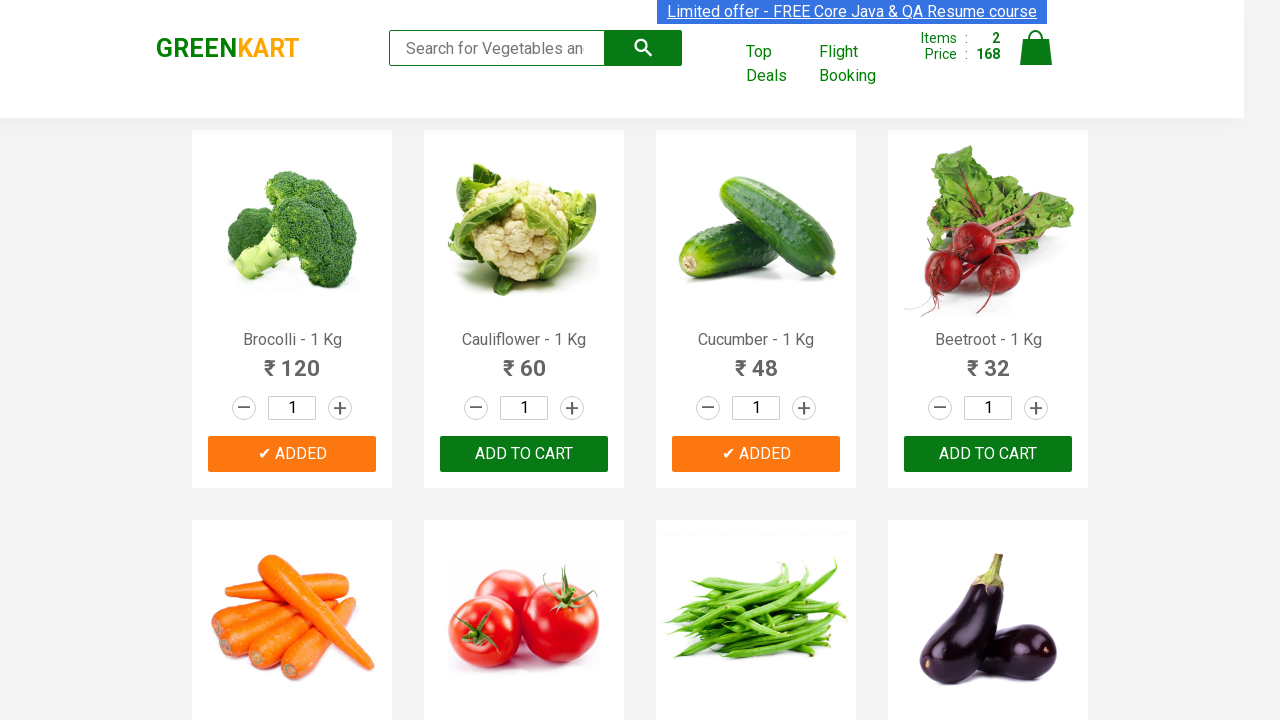

Parsed product name: 'Beetroot'
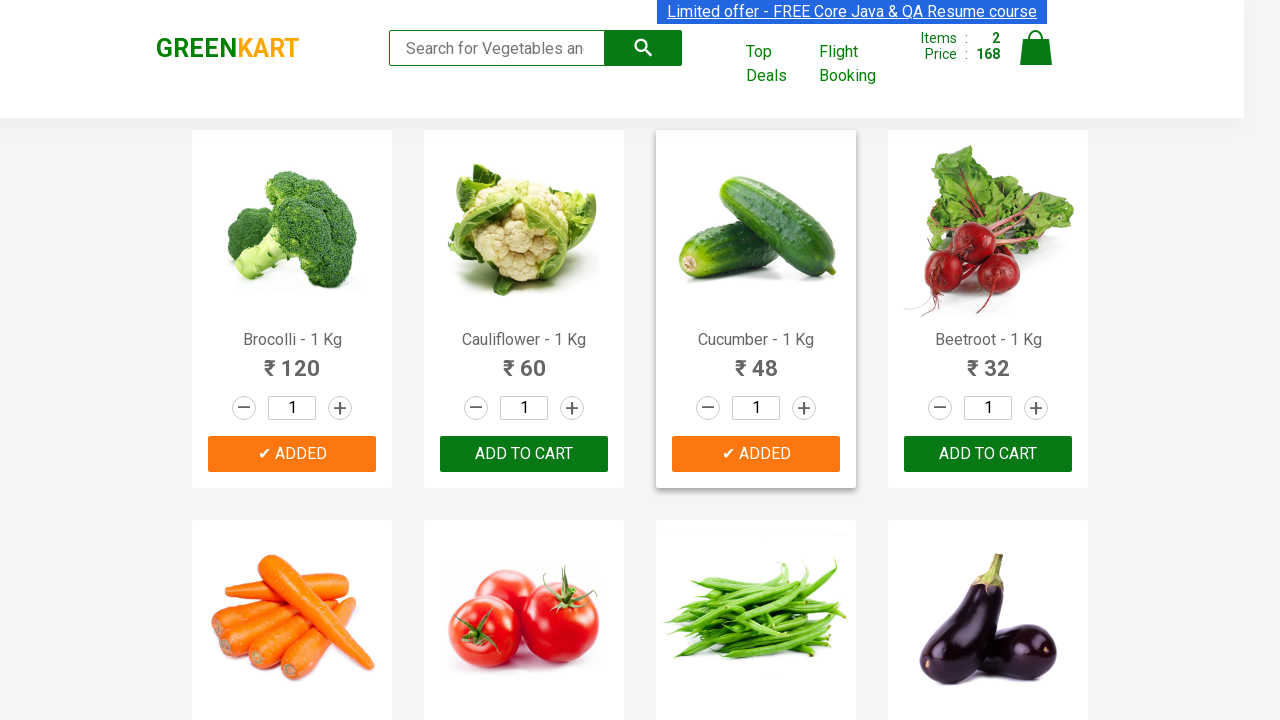

Found matching item: 'Beetroot' (3/3)
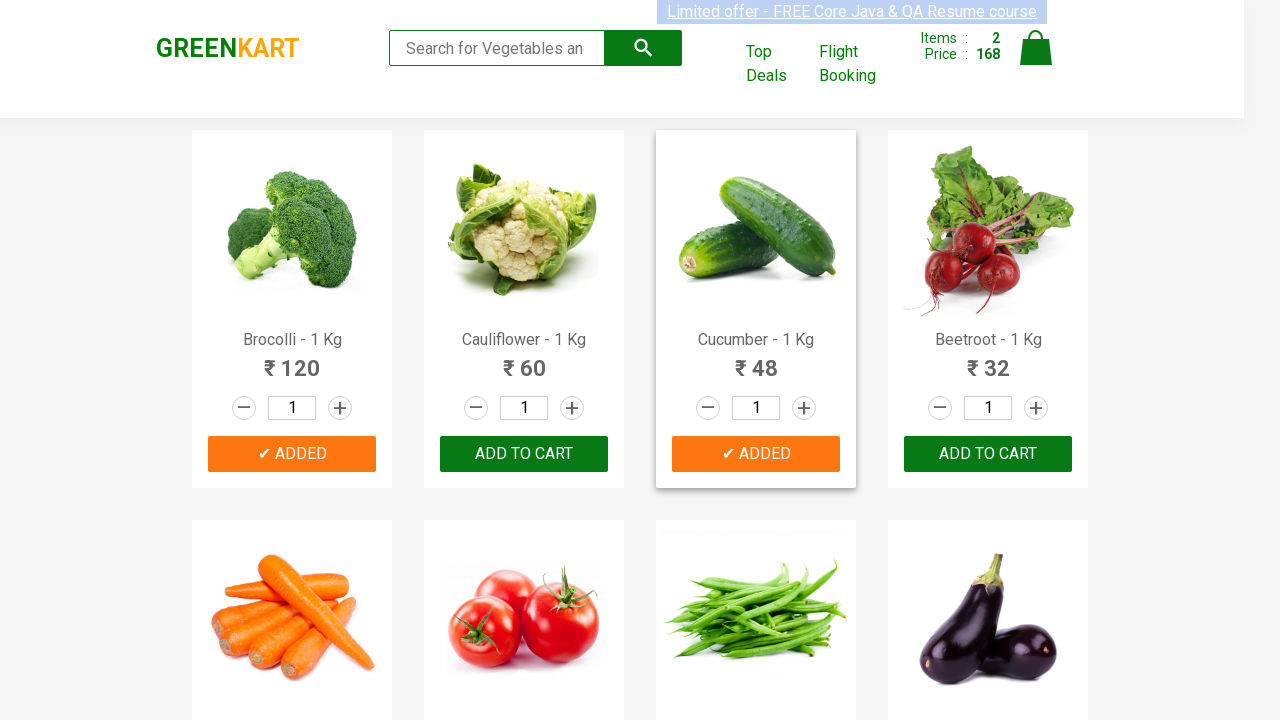

Clicked 'Add to cart' button for 'Beetroot' at (988, 454) on xpath=//div[@class='product-action']/button >> nth=3
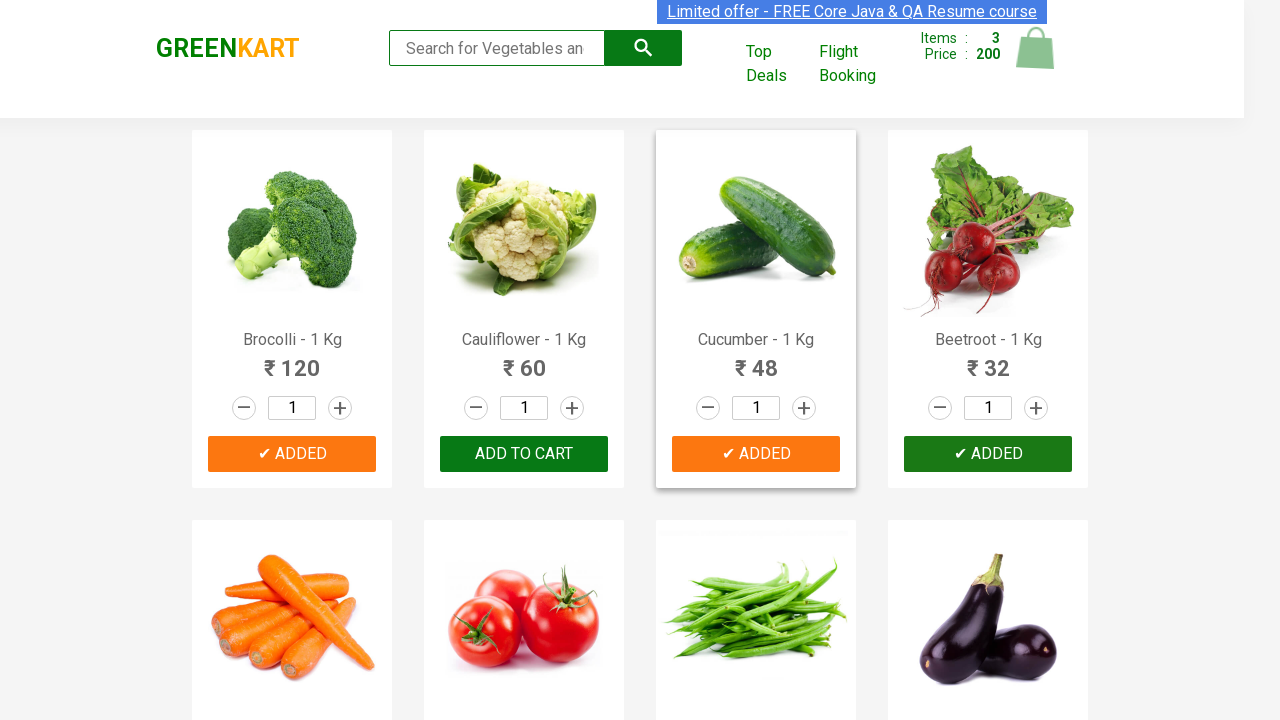

All required items added to cart, stopping iteration
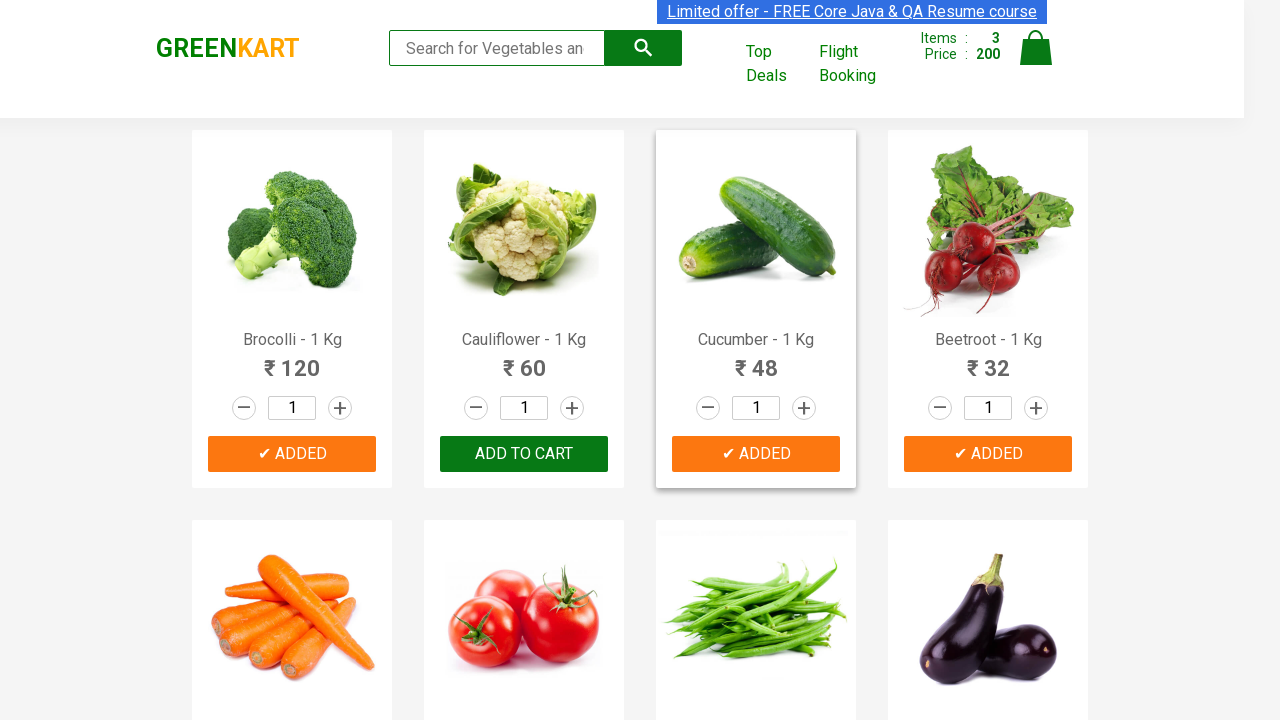

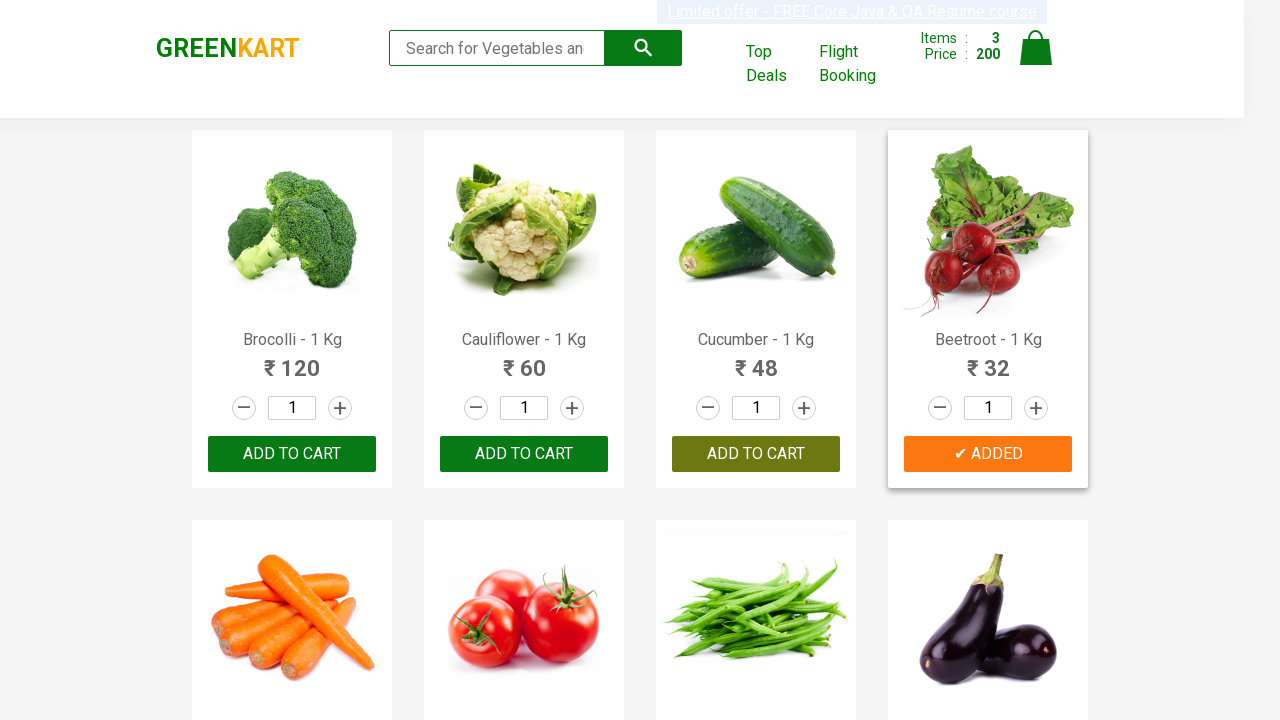